Tests right-click (context click) functionality by performing a right-click on a button and verifying the confirmation message appears

Starting URL: https://demoqa.com/buttons

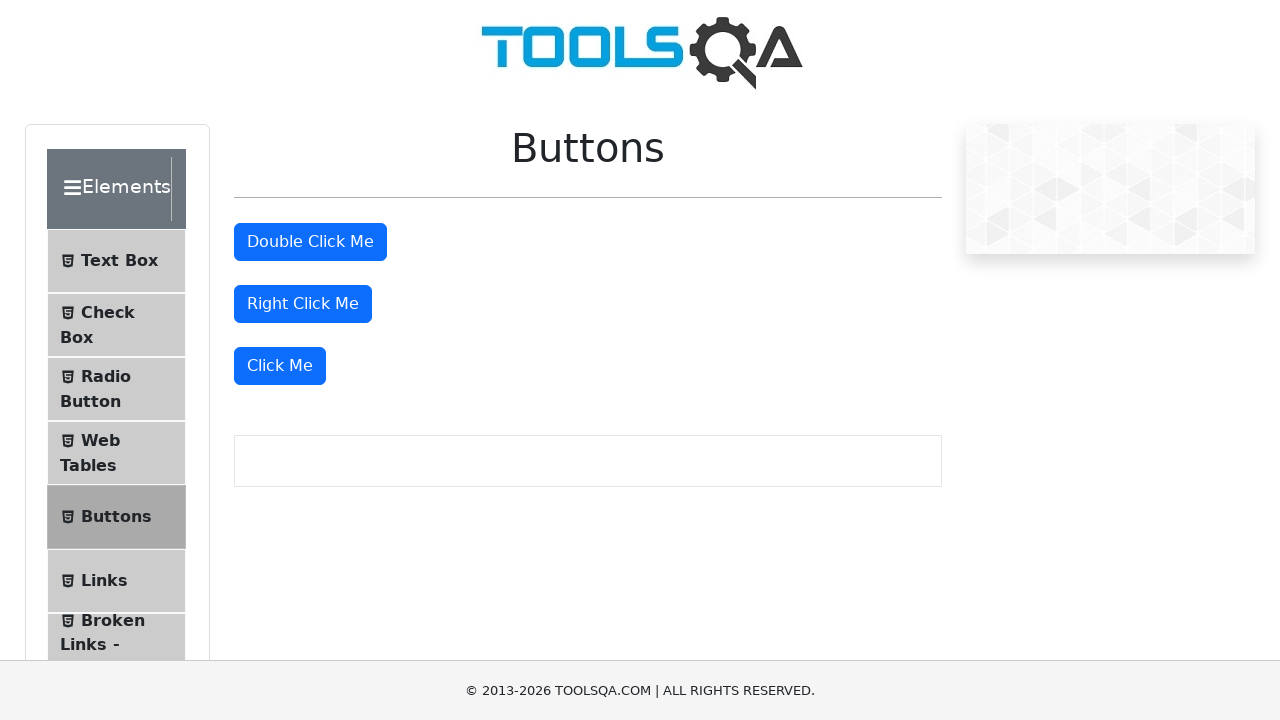

Right-clicked the right click button at (303, 304) on #rightClickBtn
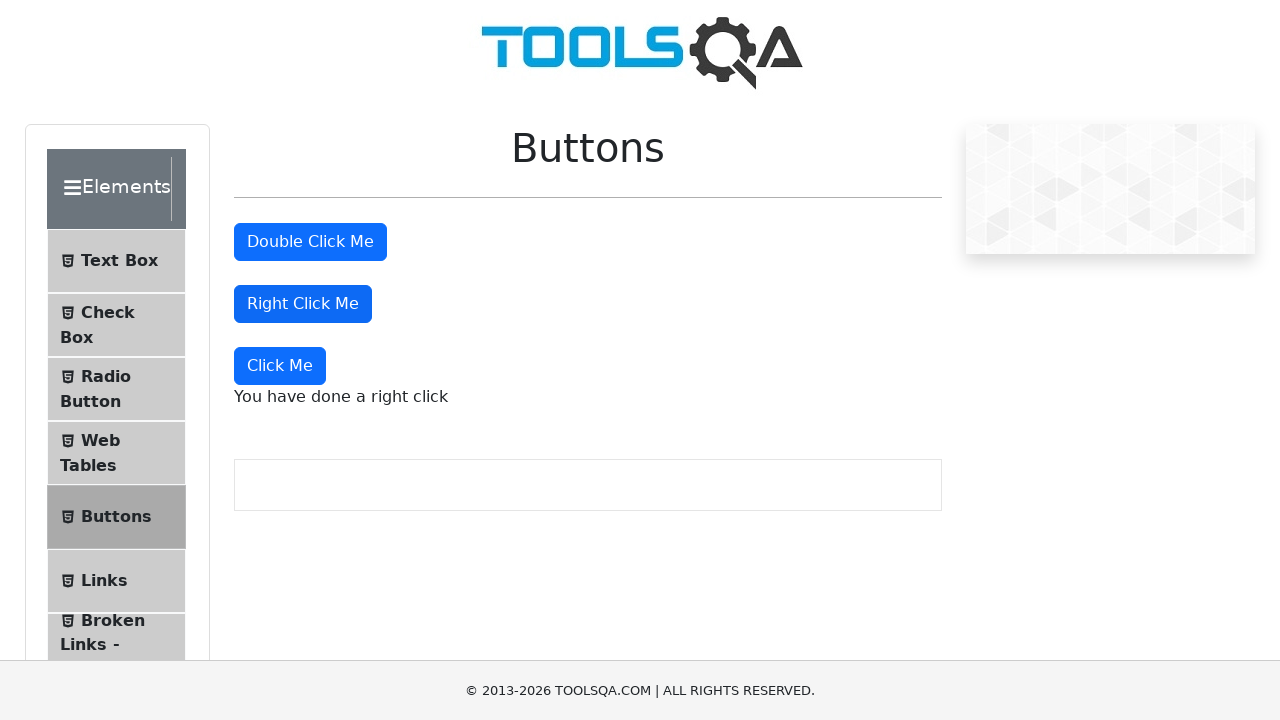

Right-click confirmation message appeared
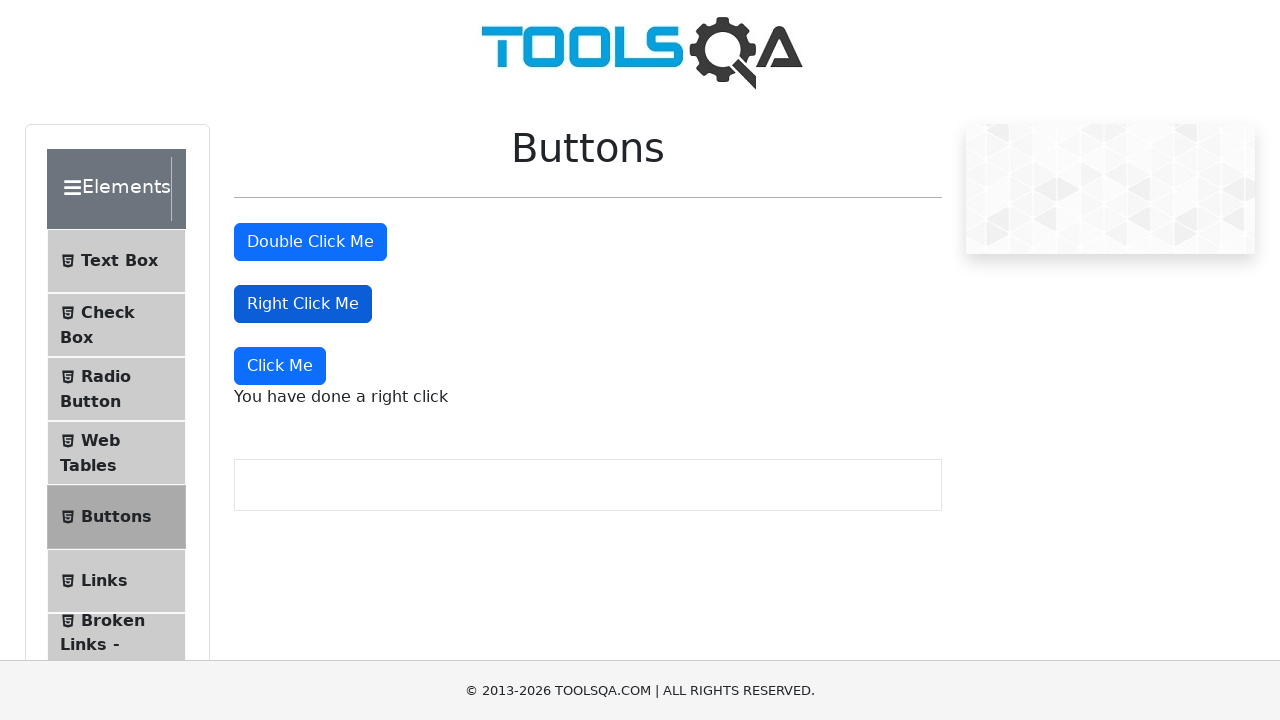

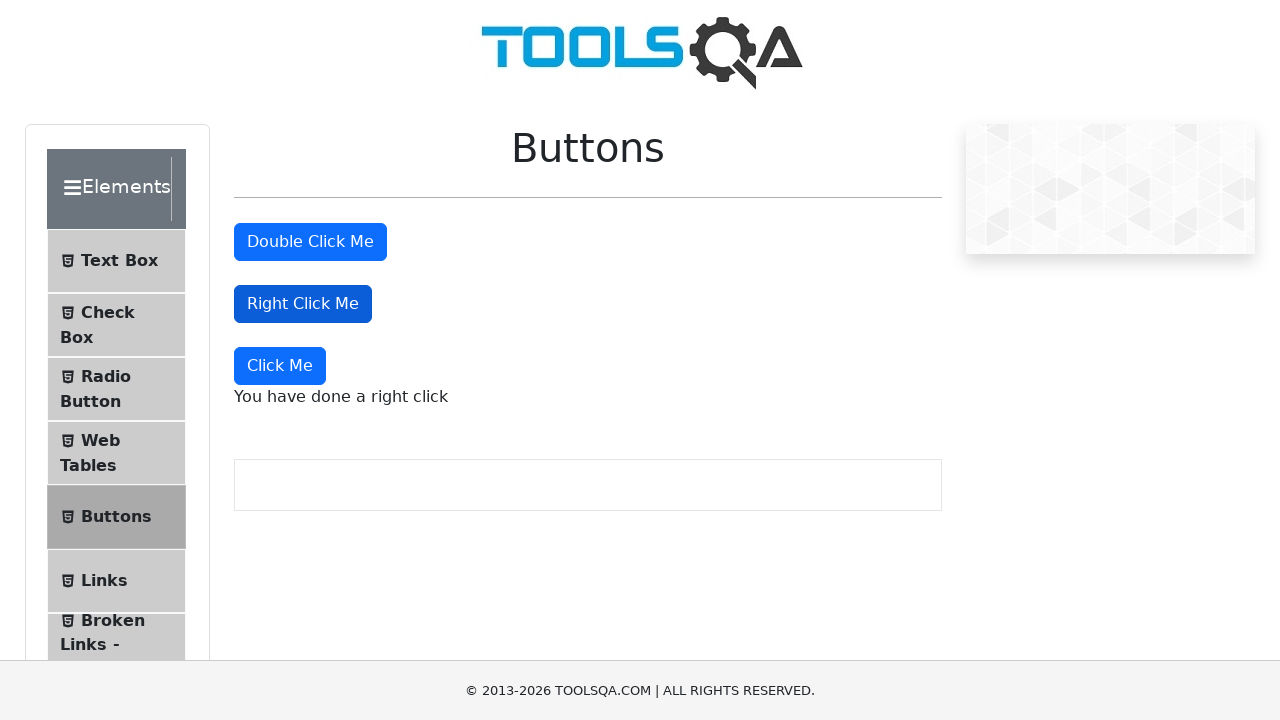